Tests a registration form by filling out various fields including text inputs, textareas, and dropdown selects for personal information like name, email, addresses, and preferences.

Starting URL: https://grotechminds.com/registration/

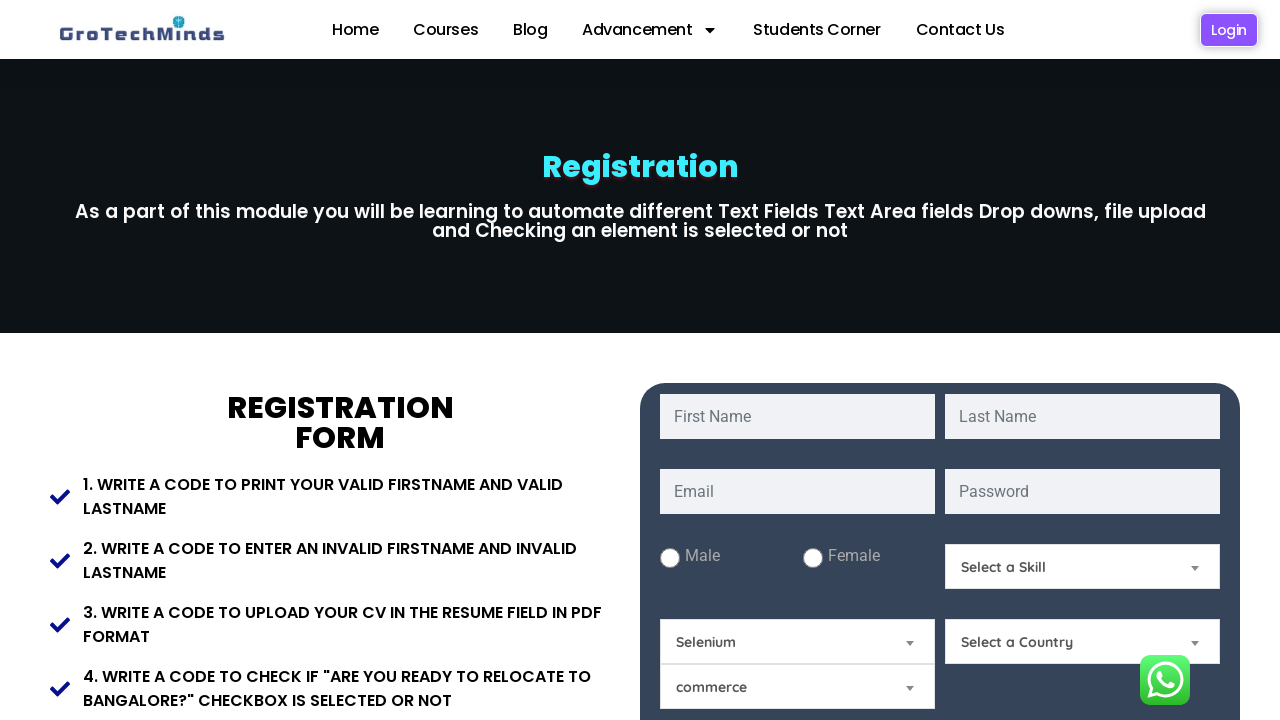

Filled first name field with 'Marcus' on #fname
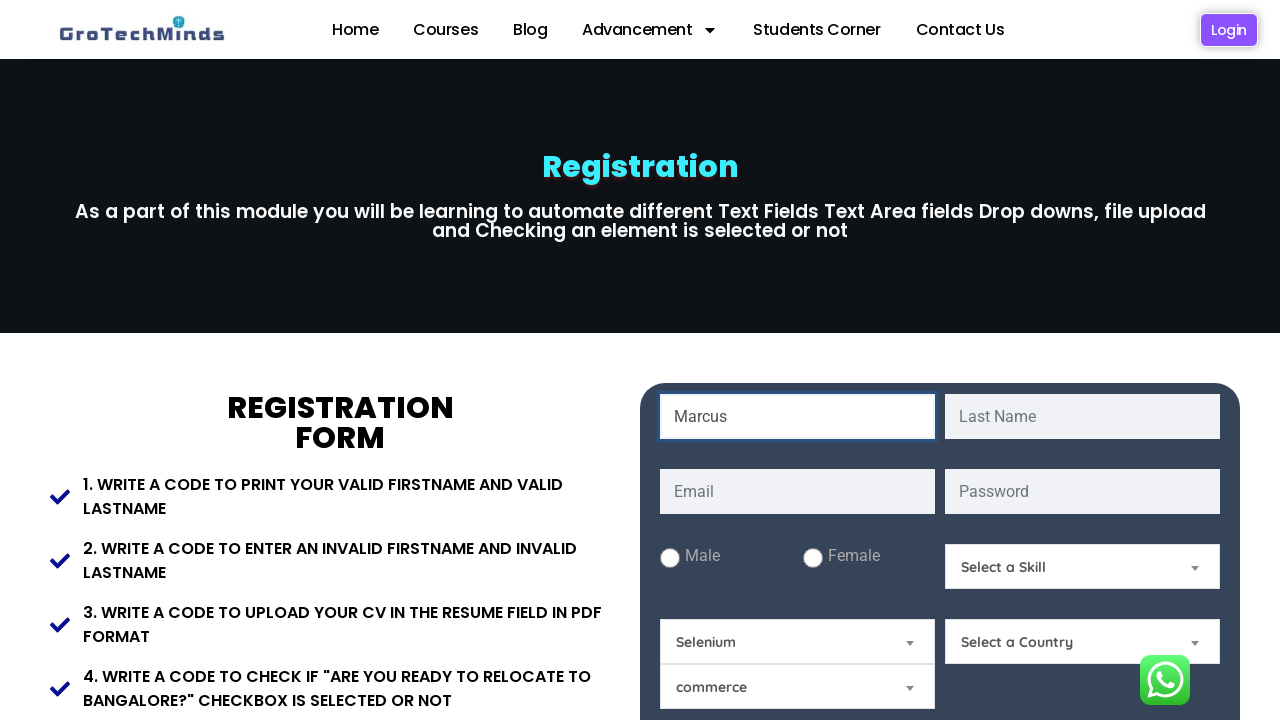

Filled last name field with 'Thompson' on #lname
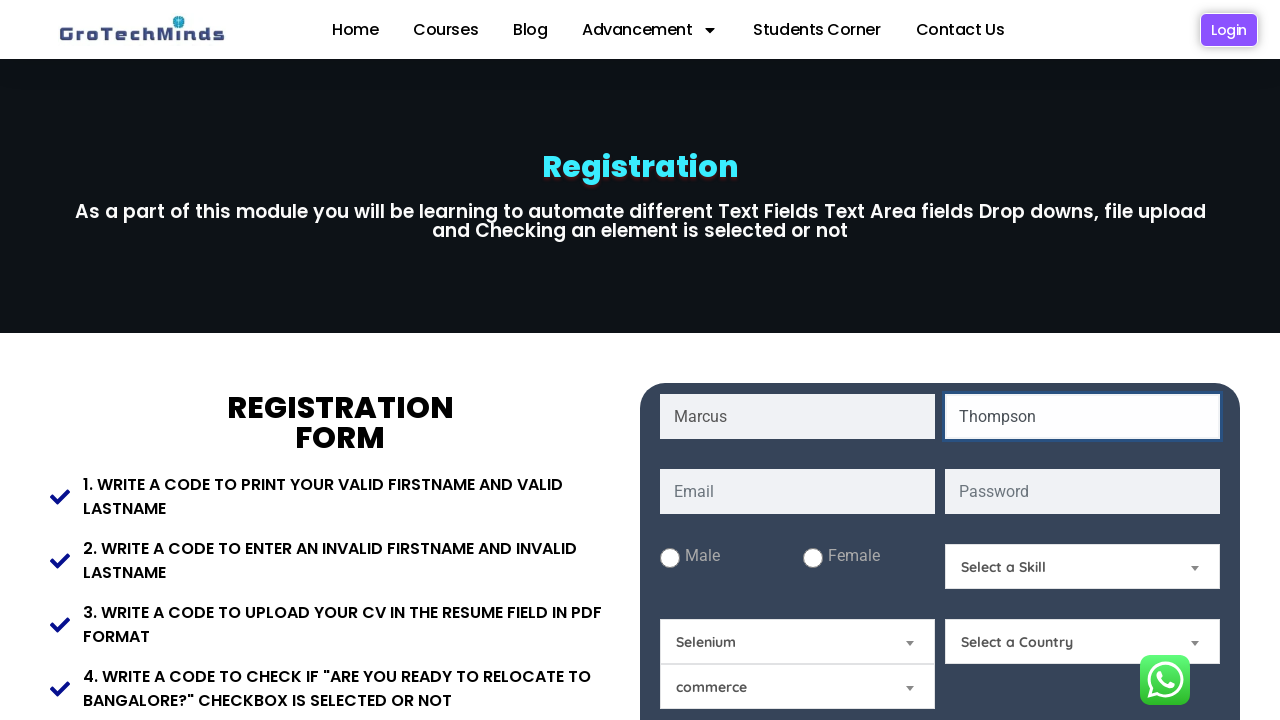

Filled email field with 'marcus.thompson42@example.com' on #email
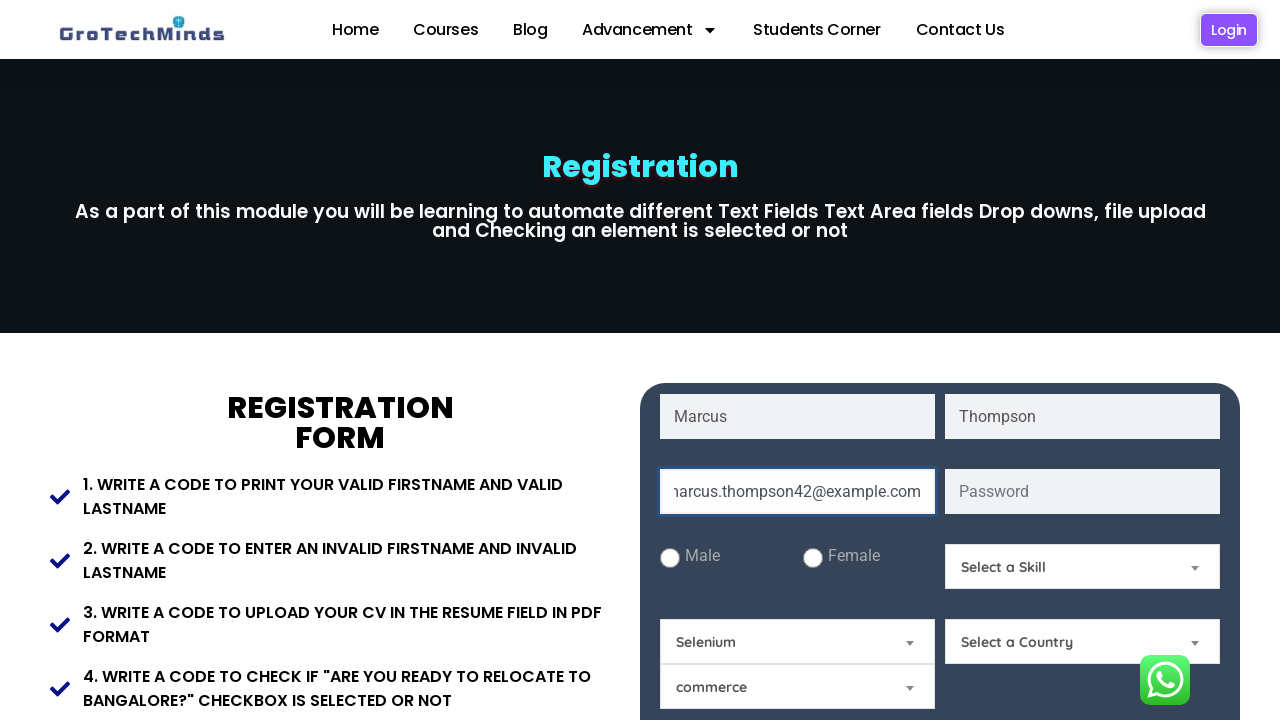

Filled password field with 'TestPass#847' on #password
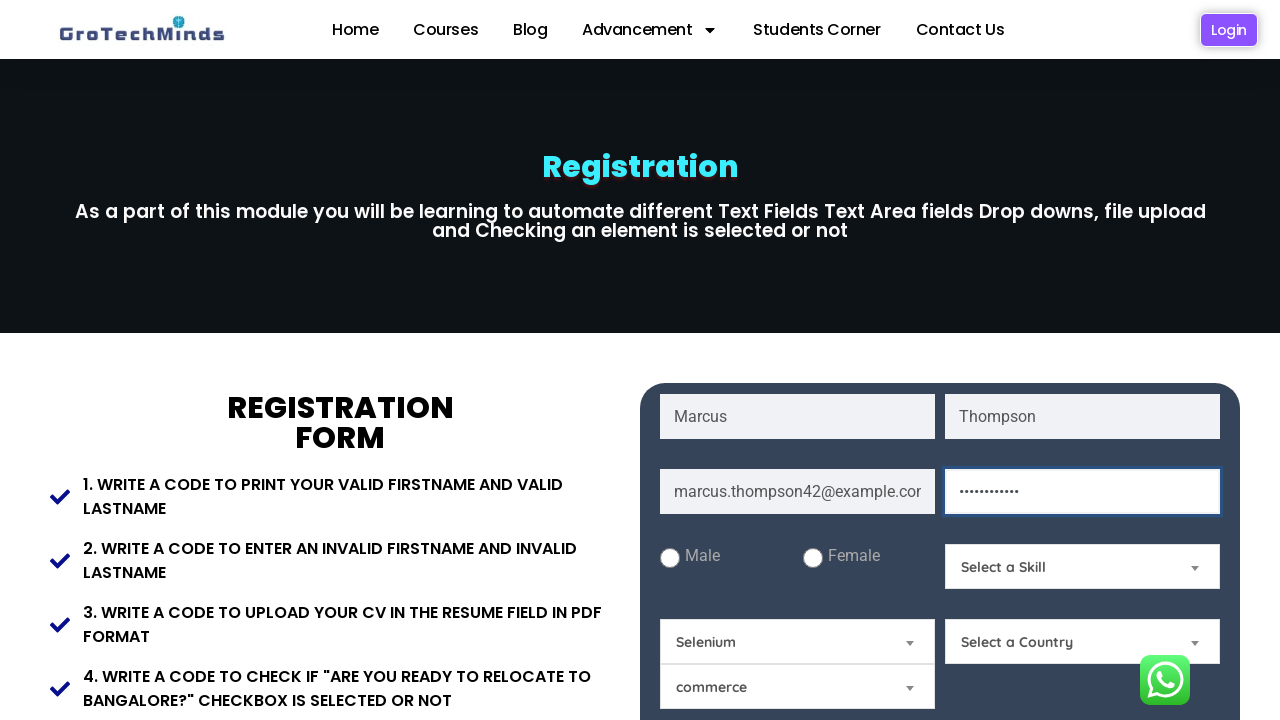

Filled present address field with '45, Oak Valley Road, Springfield' on #Present-Address
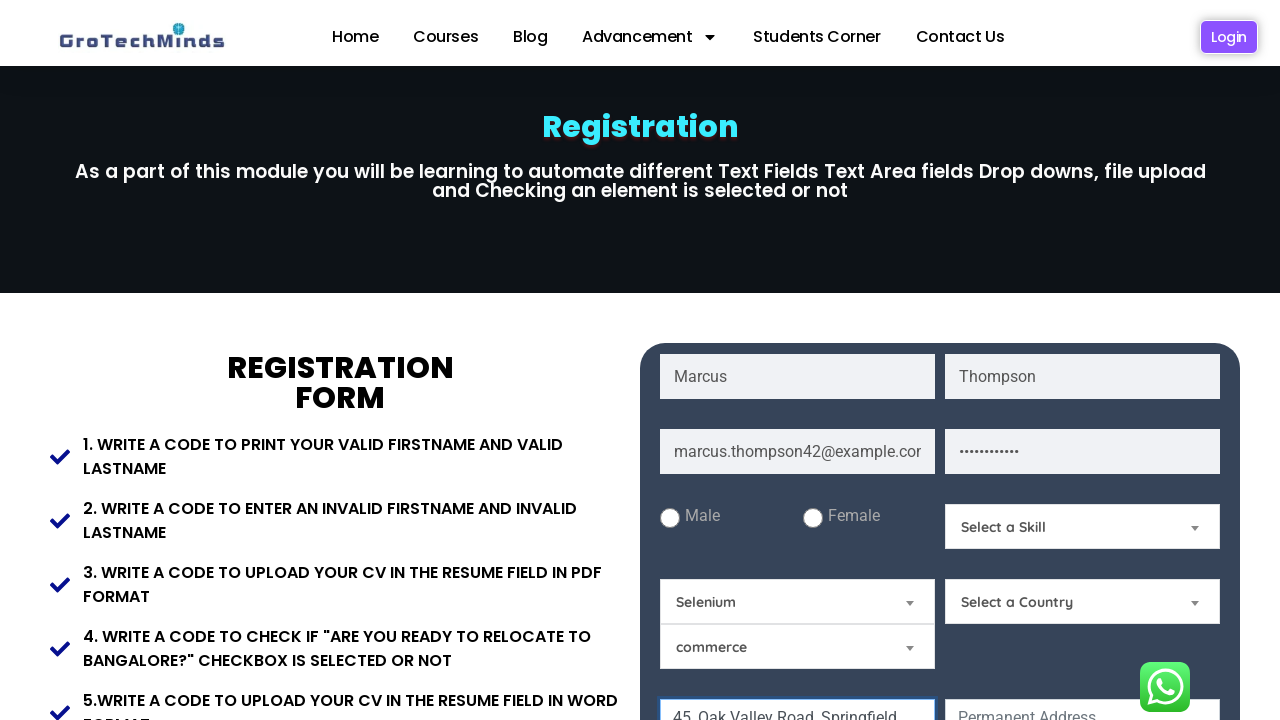

Filled permanent address field with '78, Pine Street, Riverdale' on #Permanent-Address
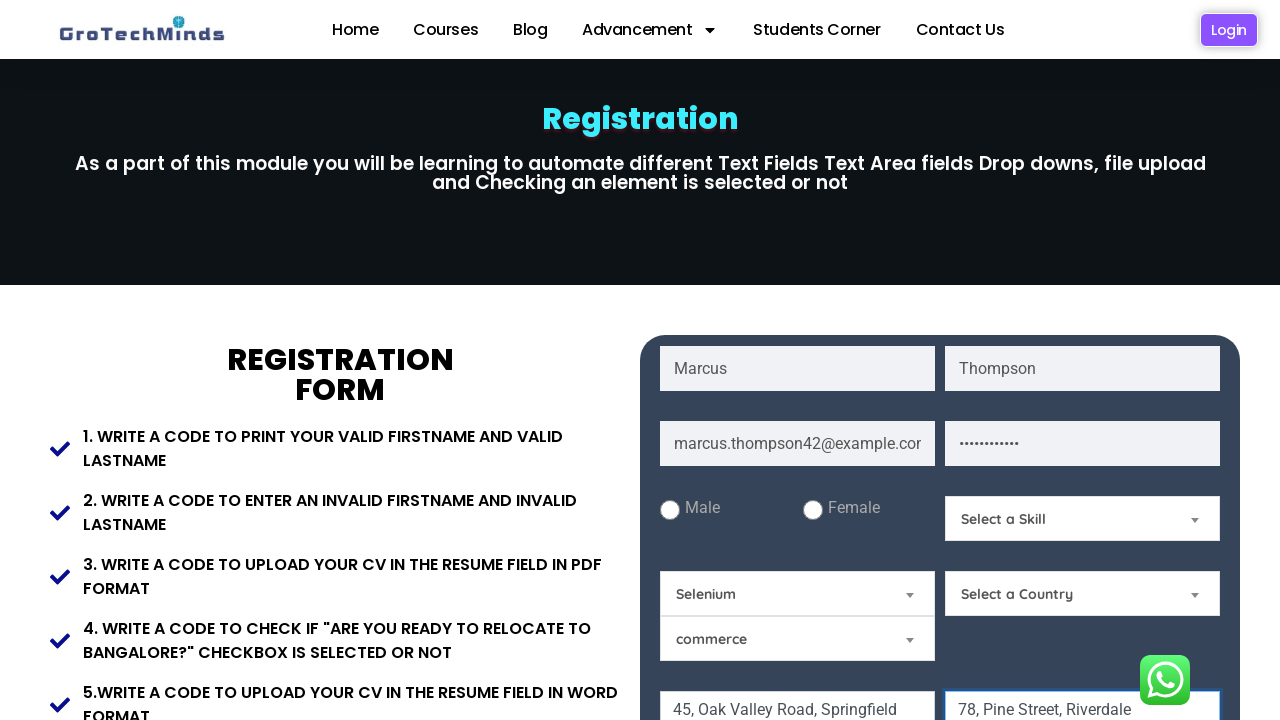

Filled pincode field with '560034' on #Pincode
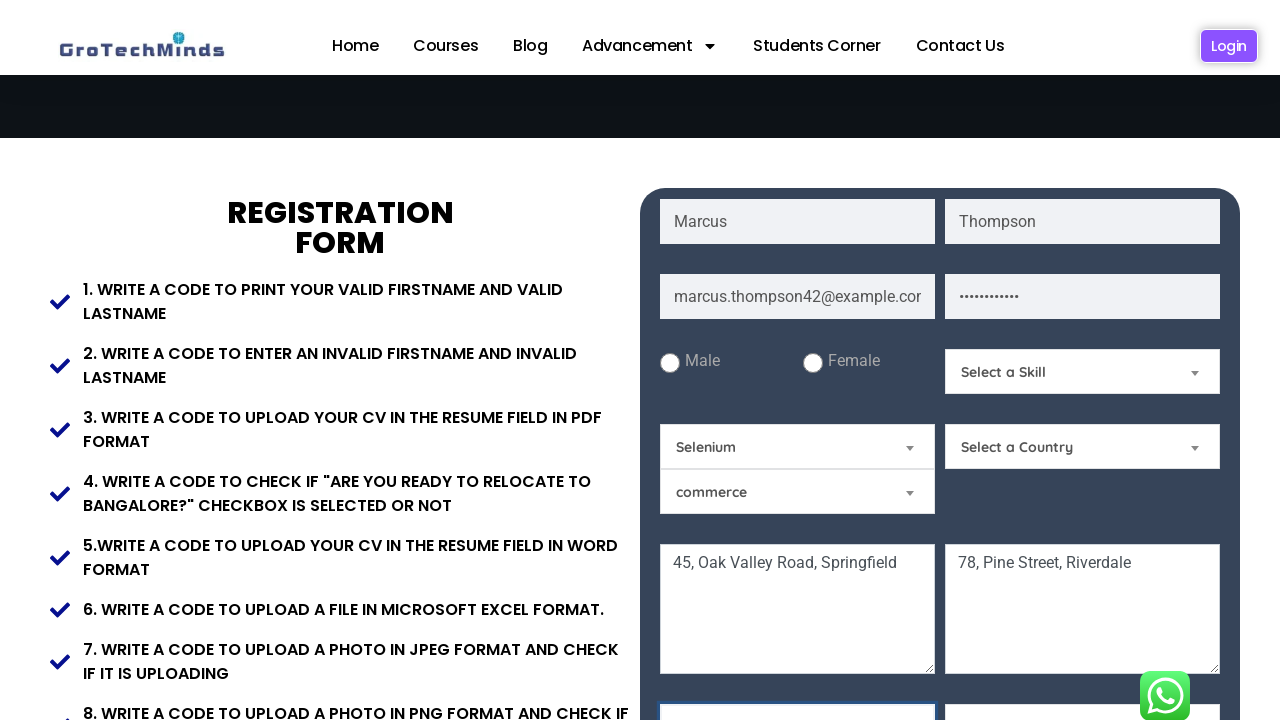

Selected skill dropdown option 'select1' on #Skills
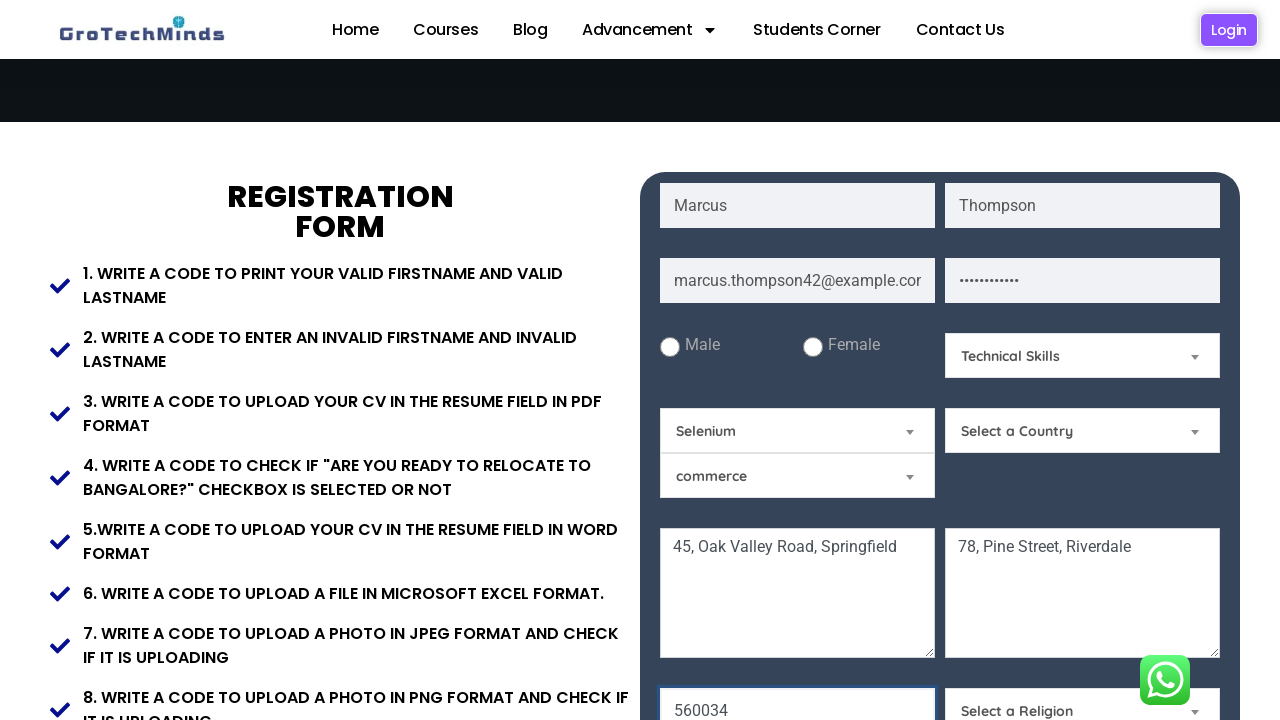

Selected country dropdown by index 3 (4th option) on #Country
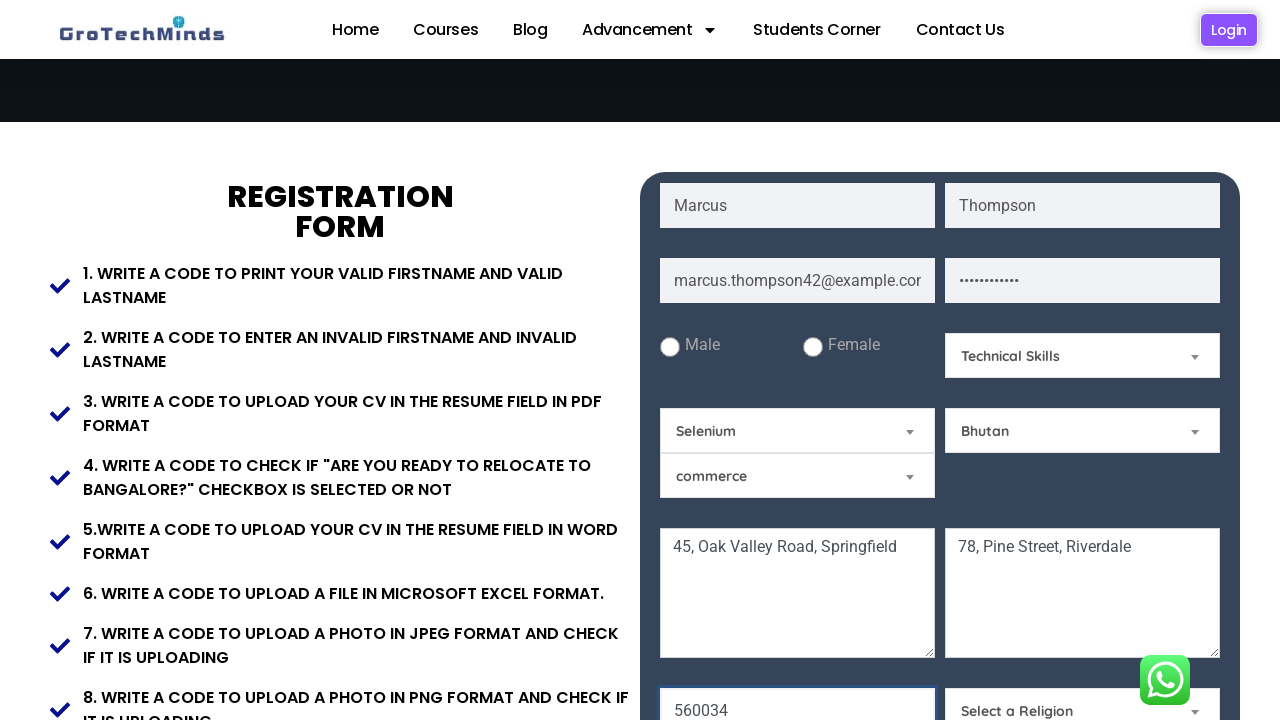

Selected religion dropdown option 'Jews' on #Relegion
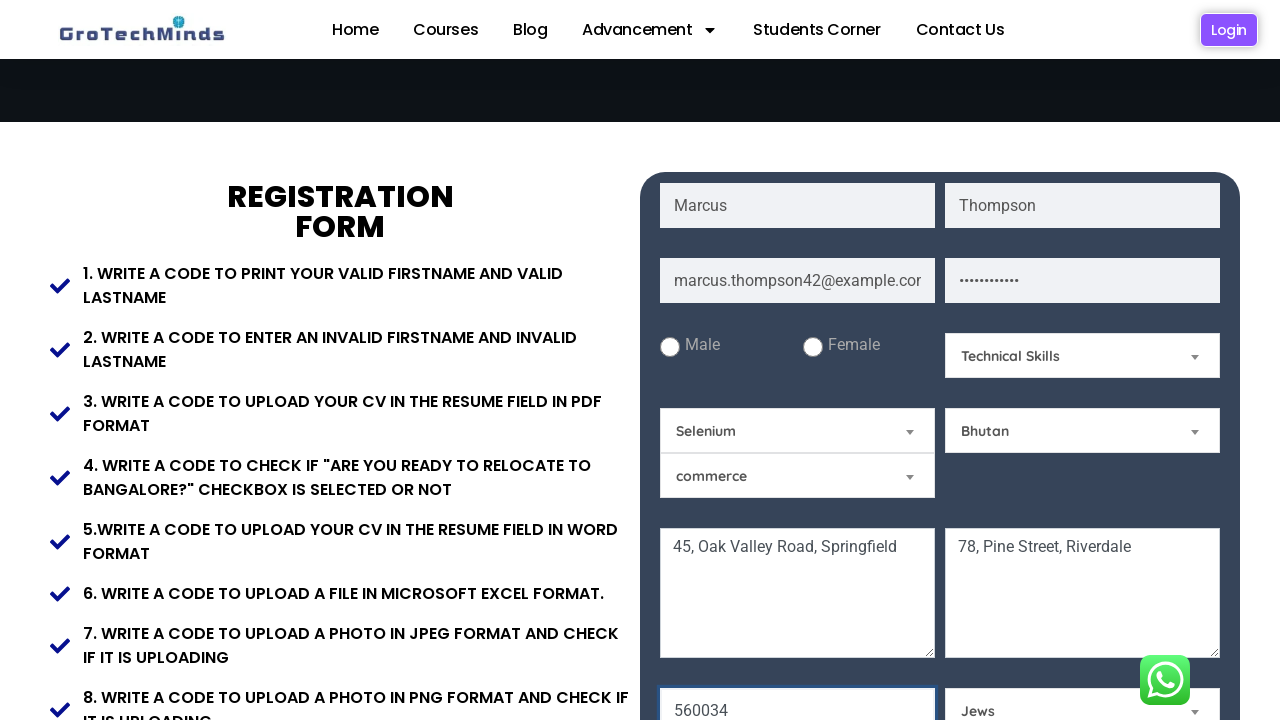

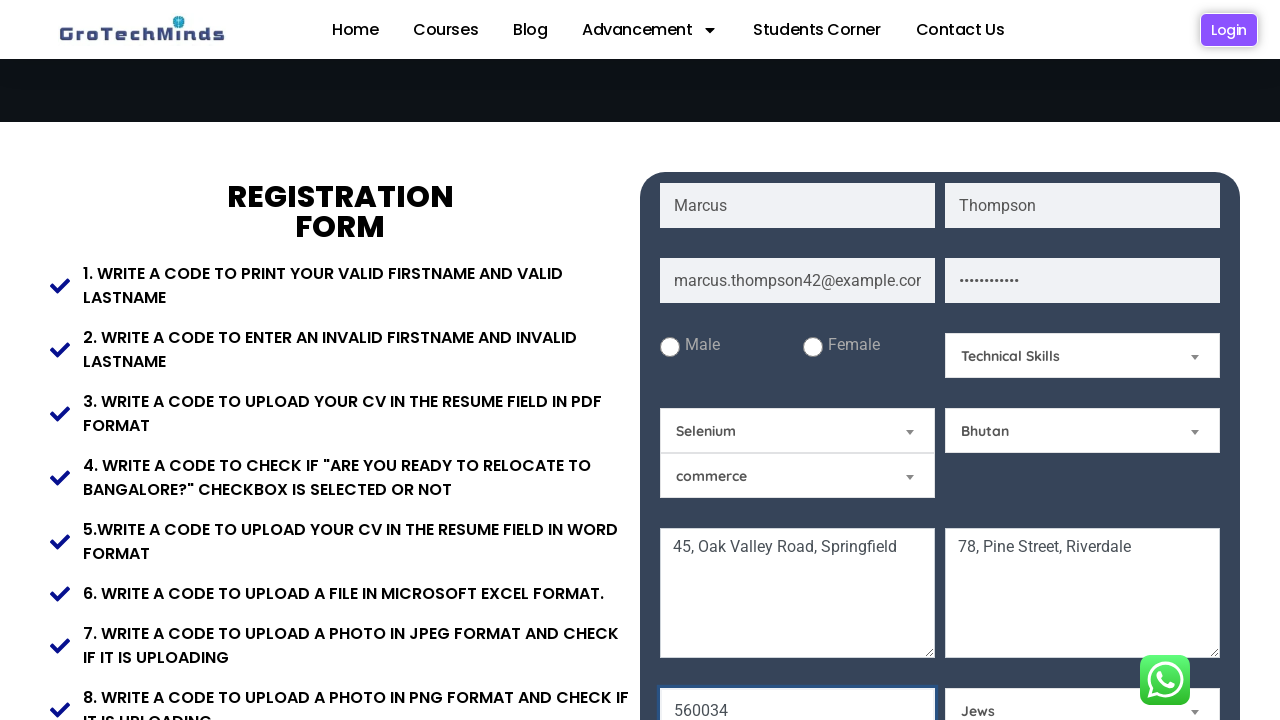